Tests JavaScript alert handling by clicking a button that triggers an alert popup and then accepting it

Starting URL: https://the-internet.herokuapp.com/javascript_alerts

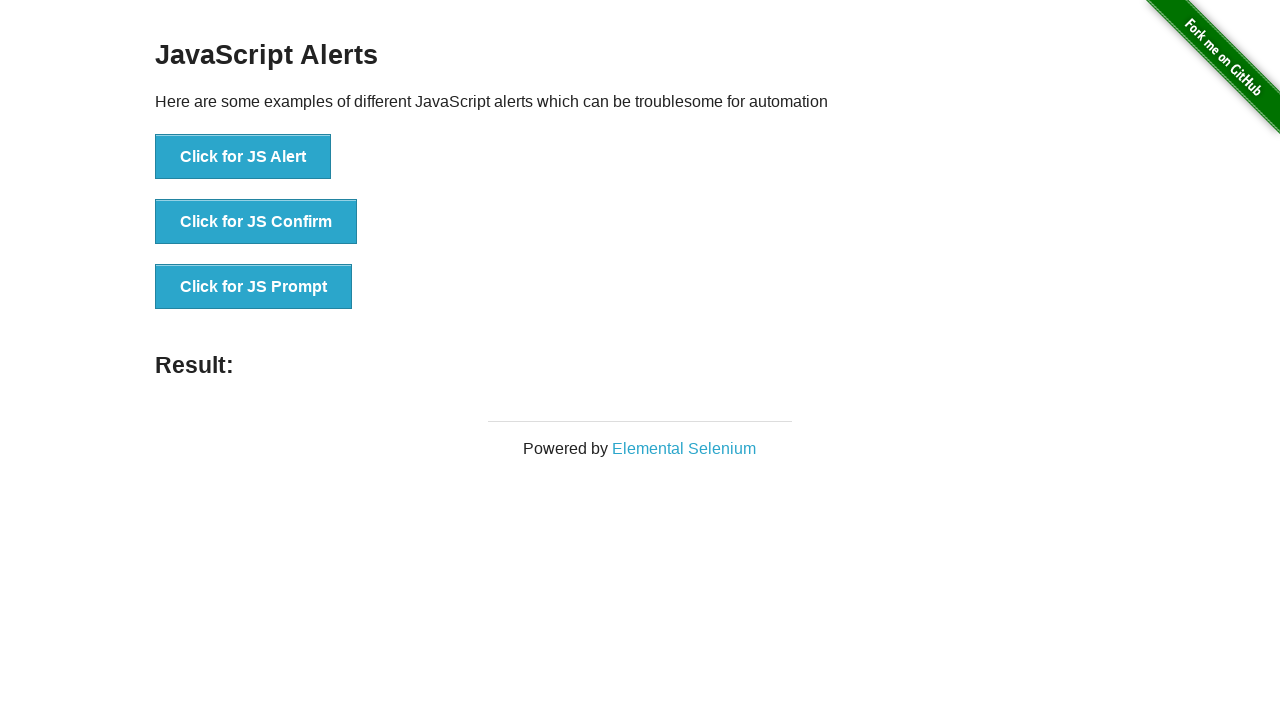

Clicked button to trigger JavaScript alert at (243, 157) on xpath=//button[text()='Click for JS Alert']
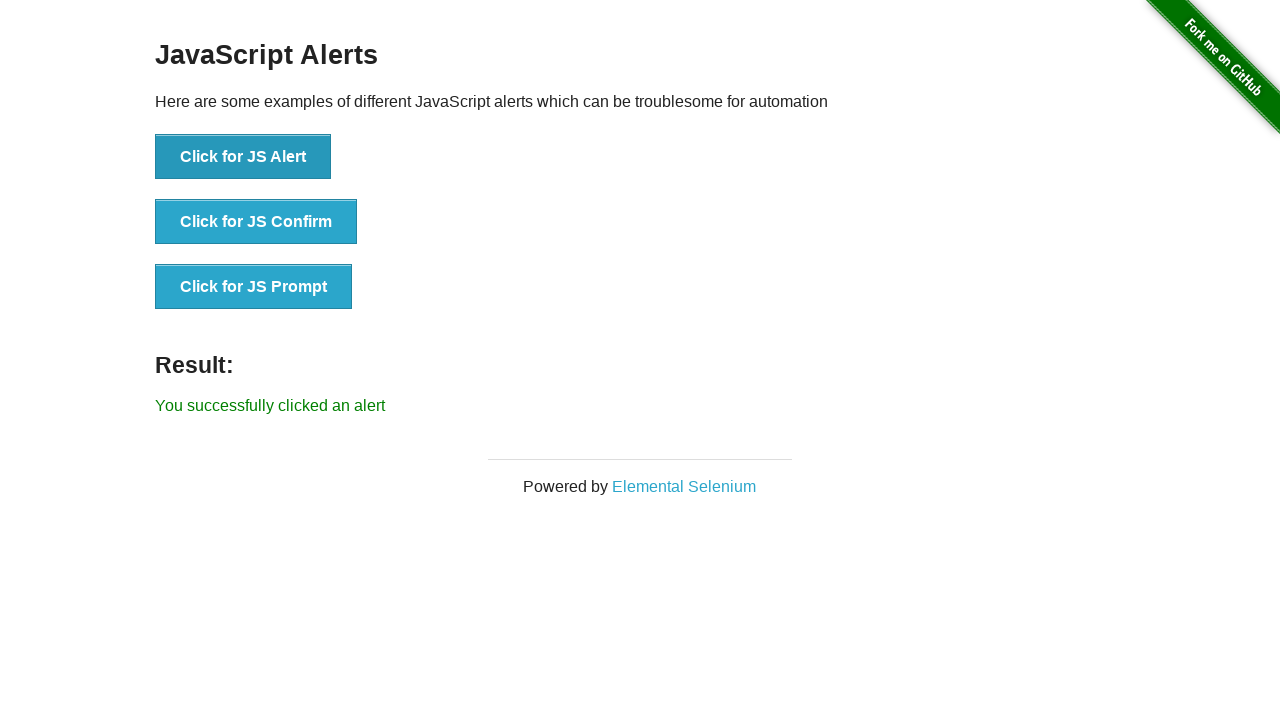

Set up dialog handler to accept alerts
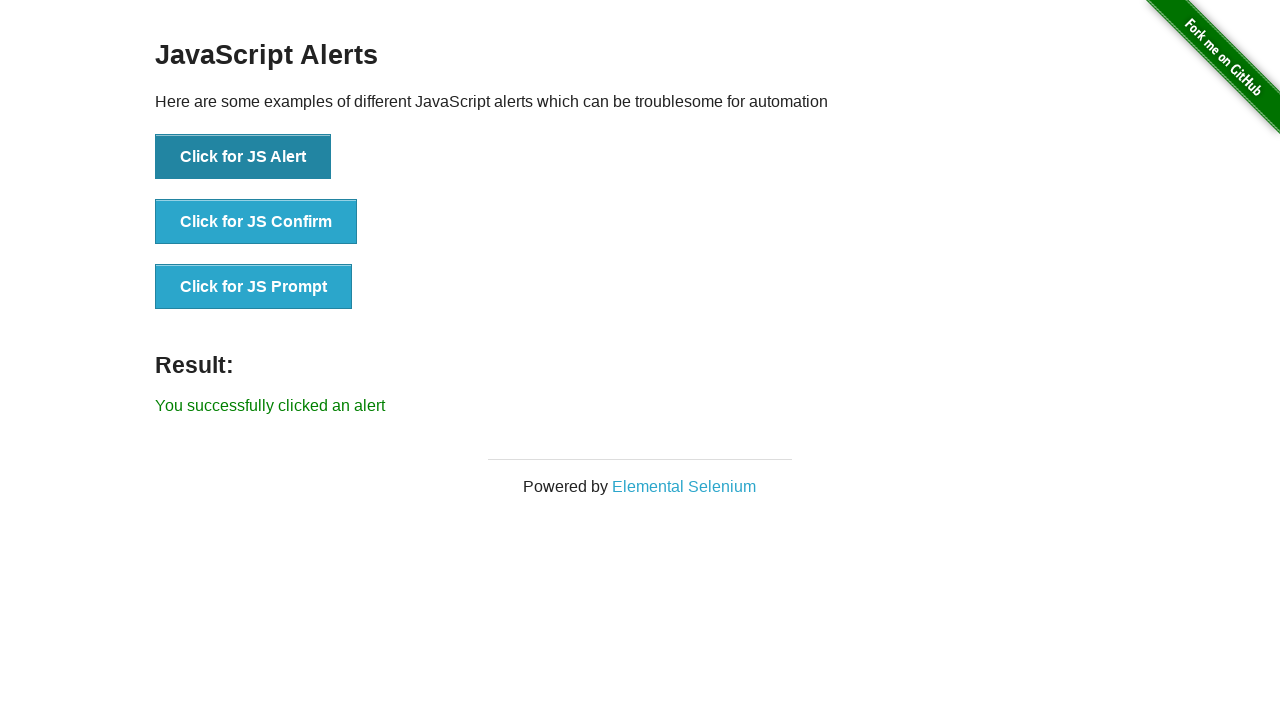

Set up one-time dialog handler to accept next alert
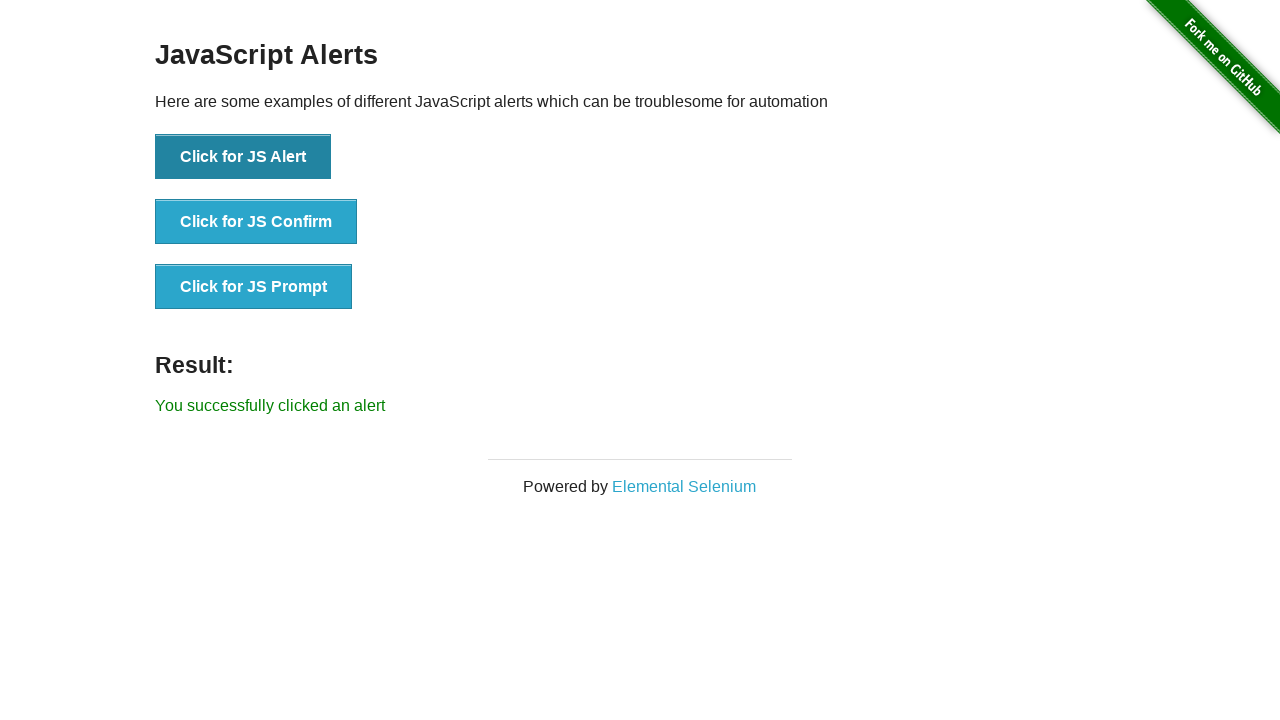

Clicked button to trigger JavaScript alert popup at (243, 157) on button:has-text('Click for JS Alert')
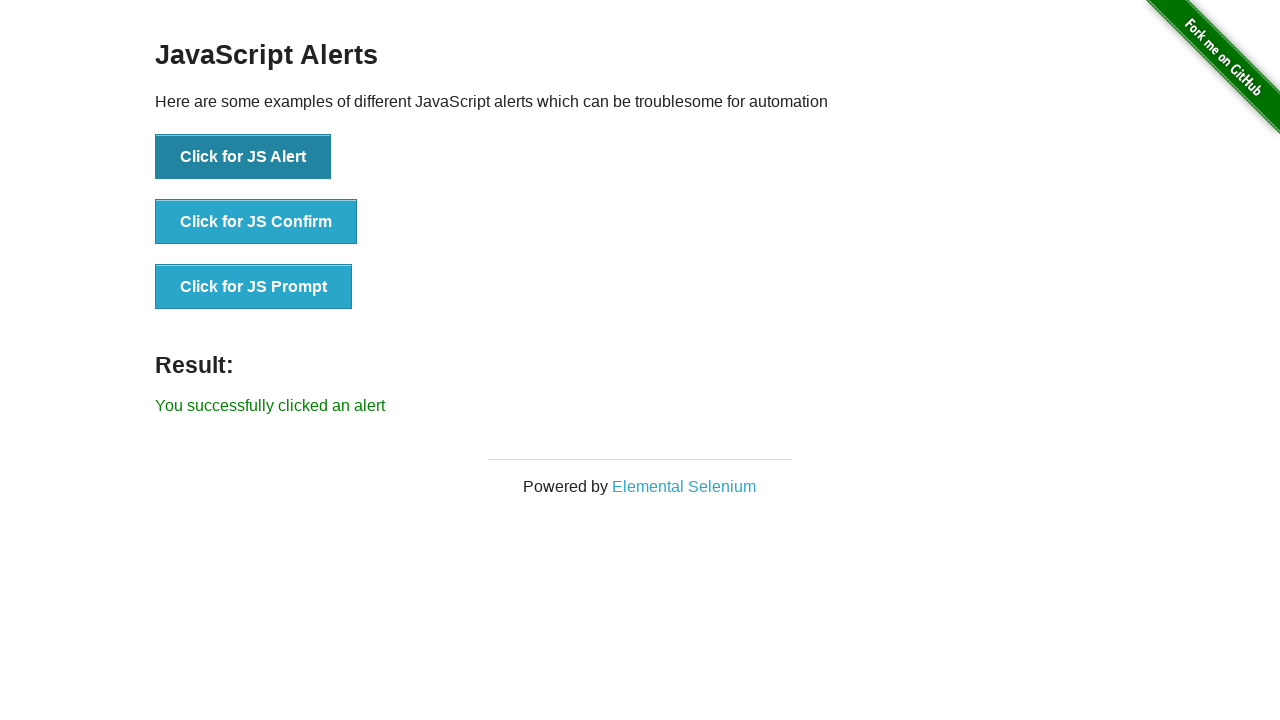

Alert was accepted and result element appeared
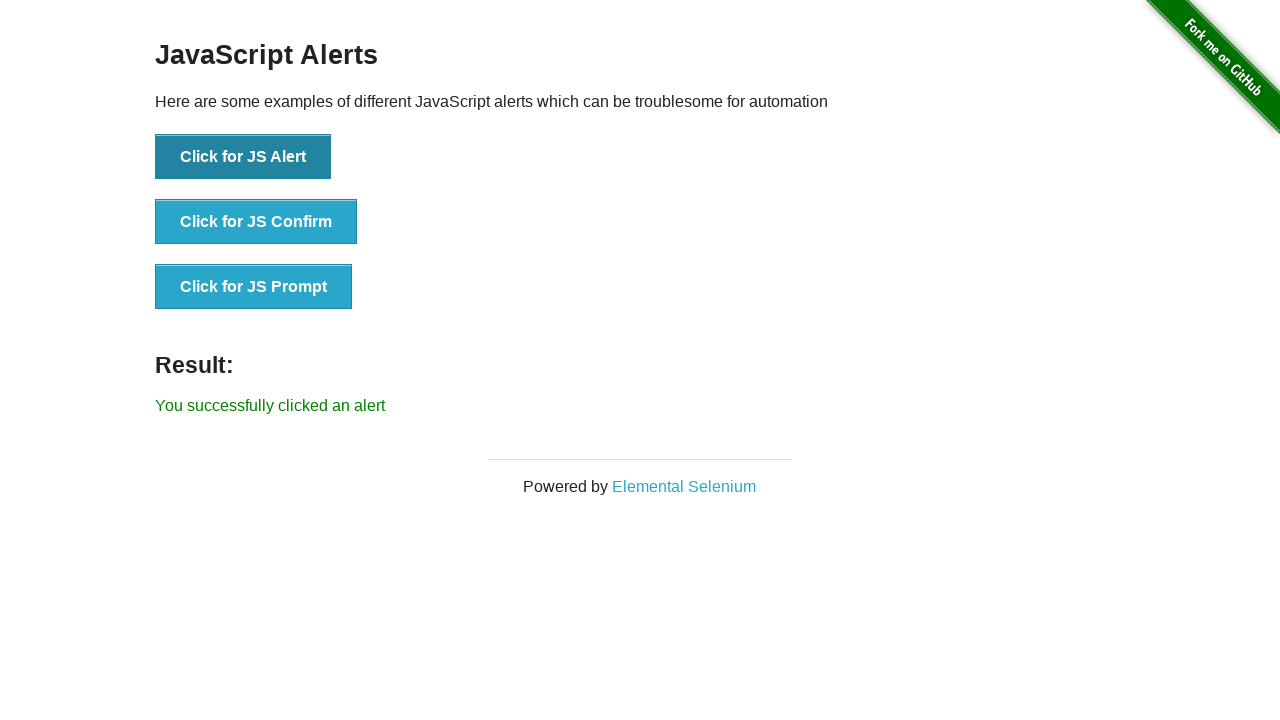

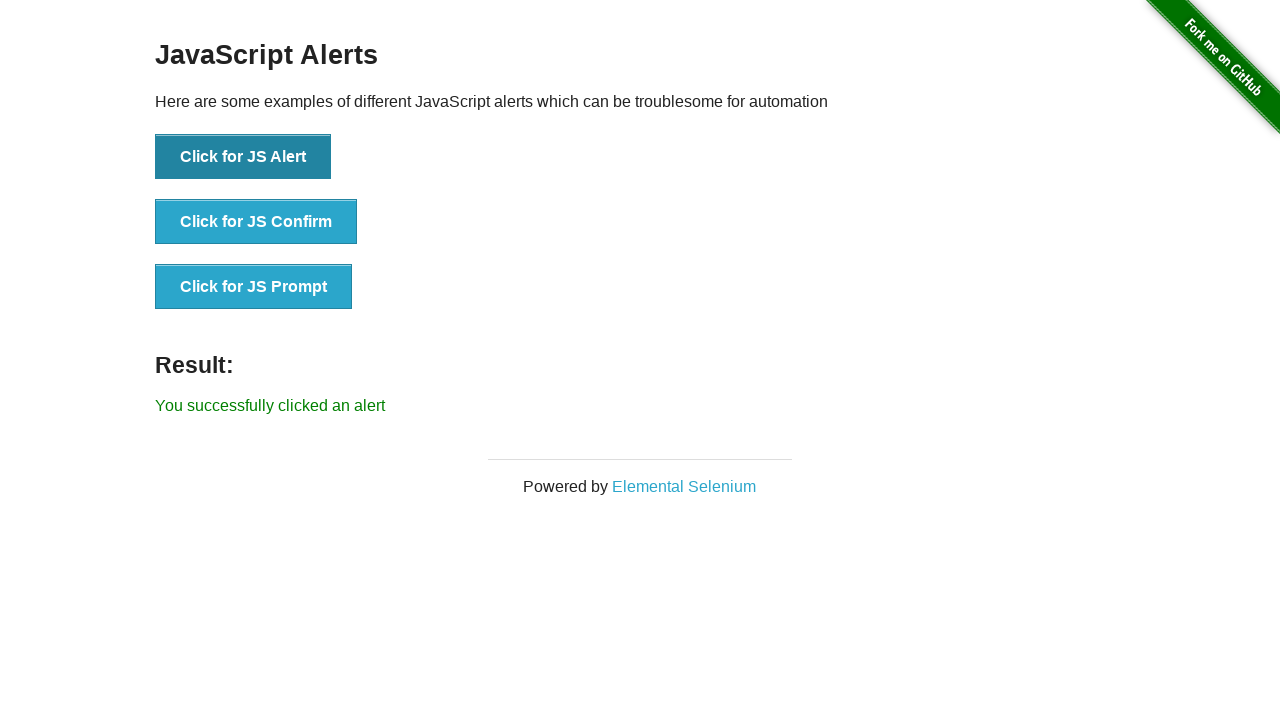